Tests relative locator functionality by finding an input field to the right of a button and entering text

Starting URL: https://dgotlieb.github.io/RelativeLocator/index.html

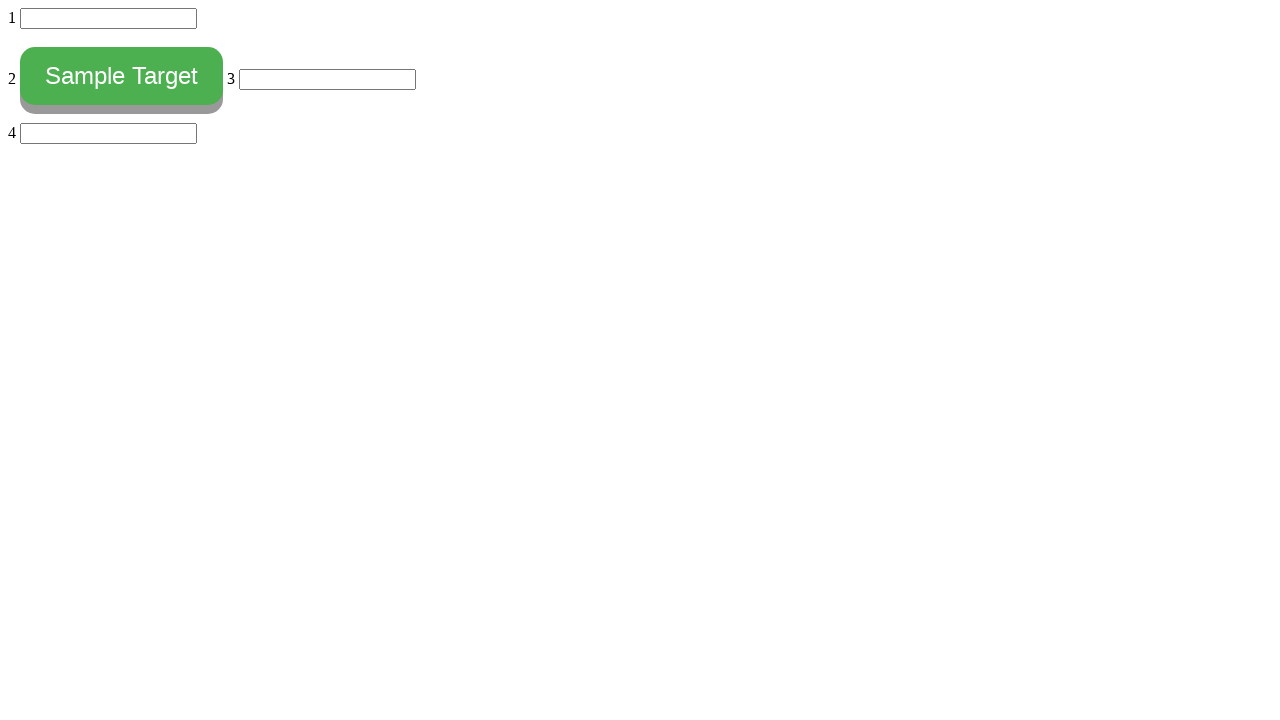

Filled input field to the right of button with 'rightOf' on input:nth-of-type(3)
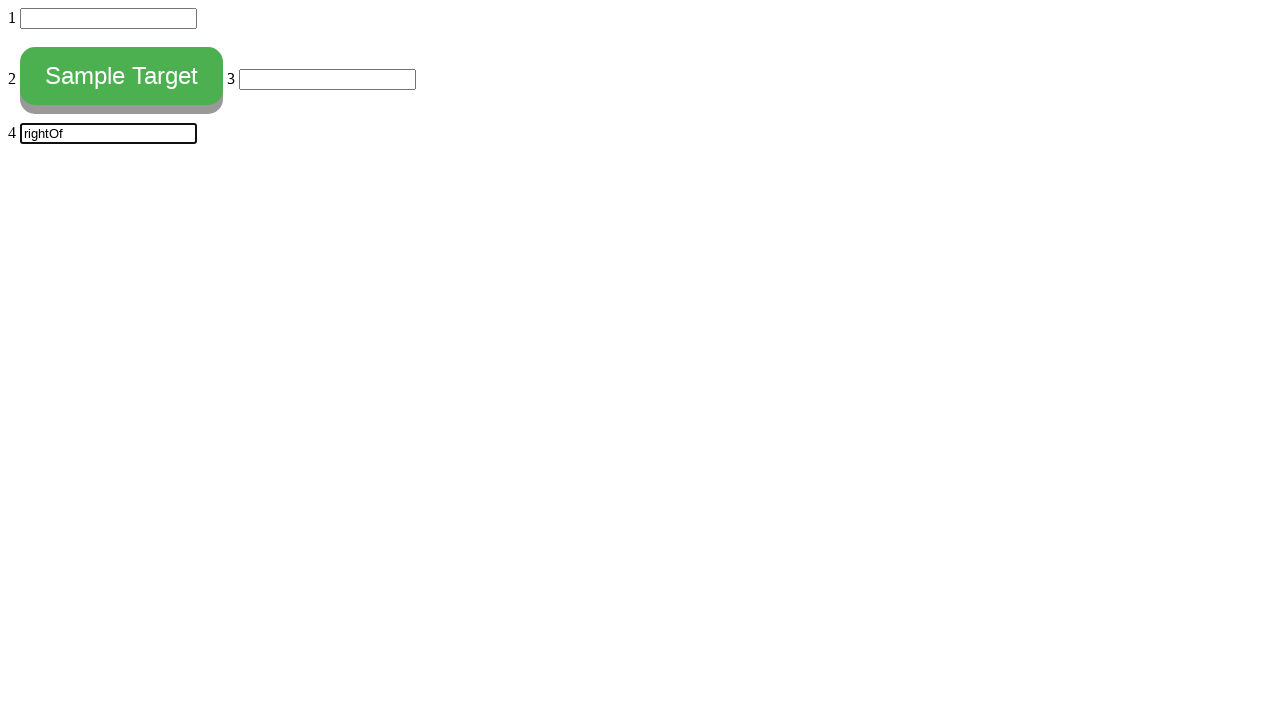

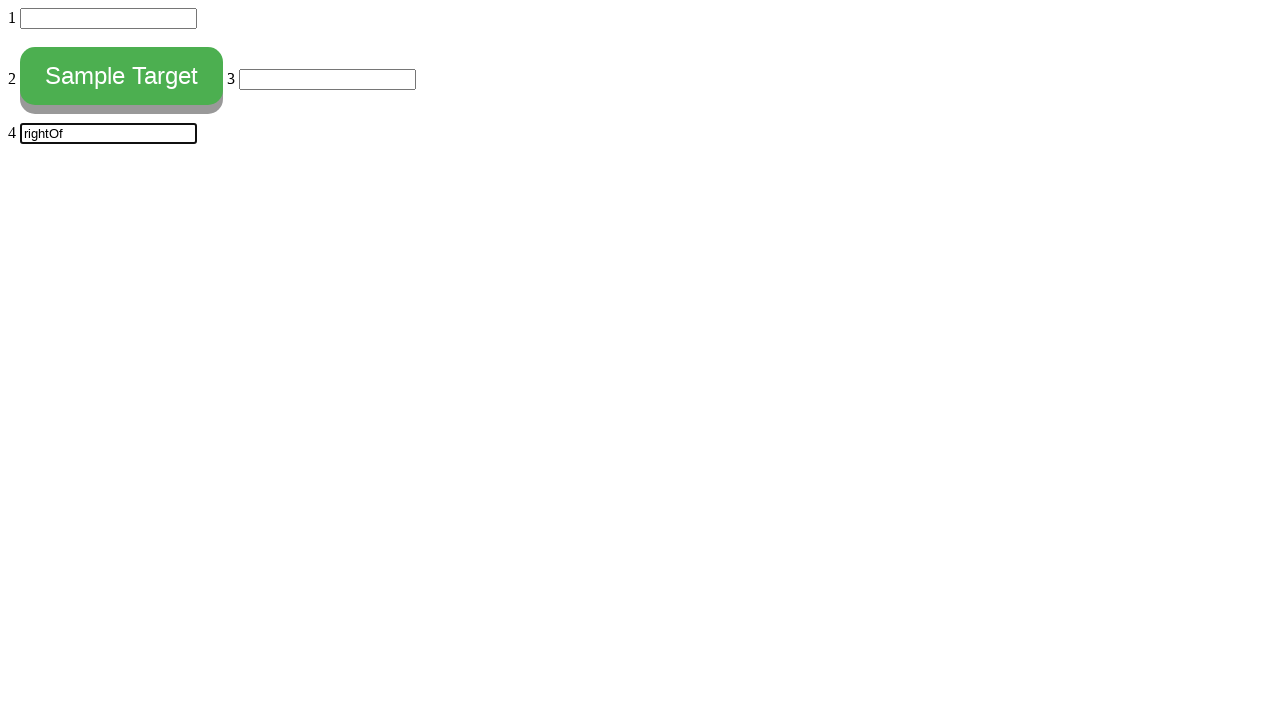